Tests an e-commerce application by adding multiple items to cart, proceeding to checkout, and applying a promo code

Starting URL: https://rahulshettyacademy.com/seleniumPractise/

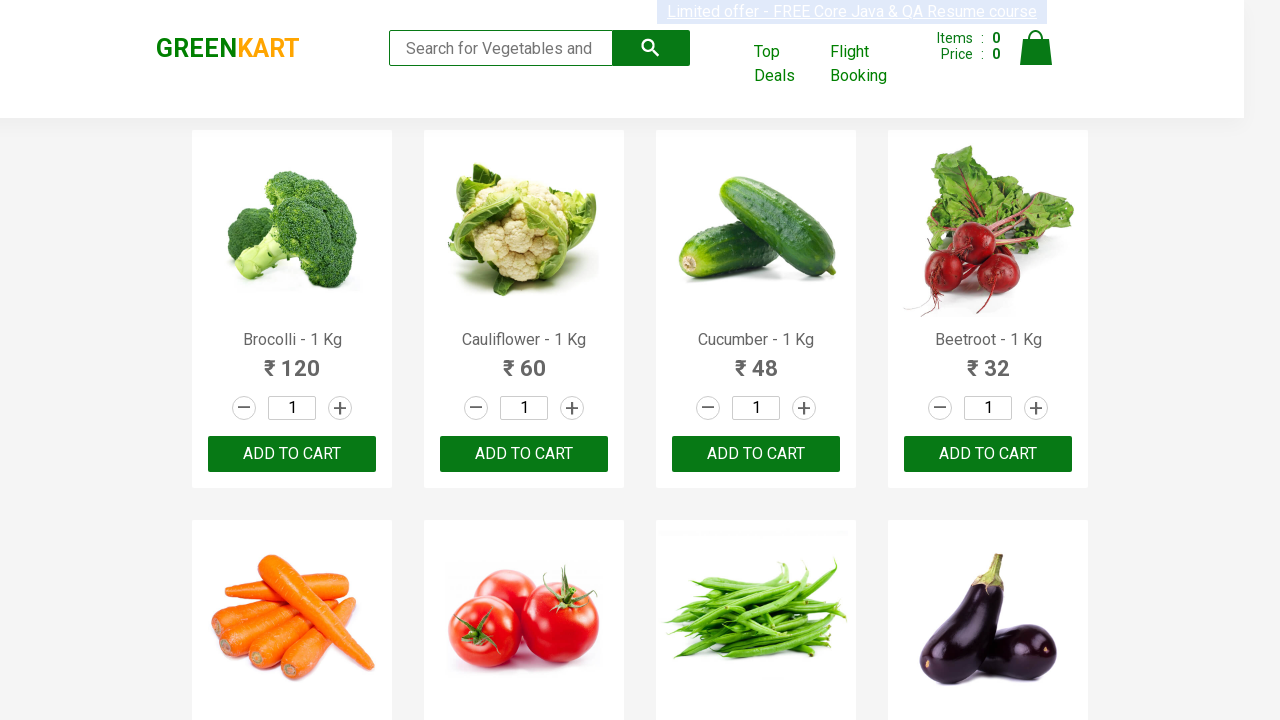

Waited for product names to load on e-commerce page
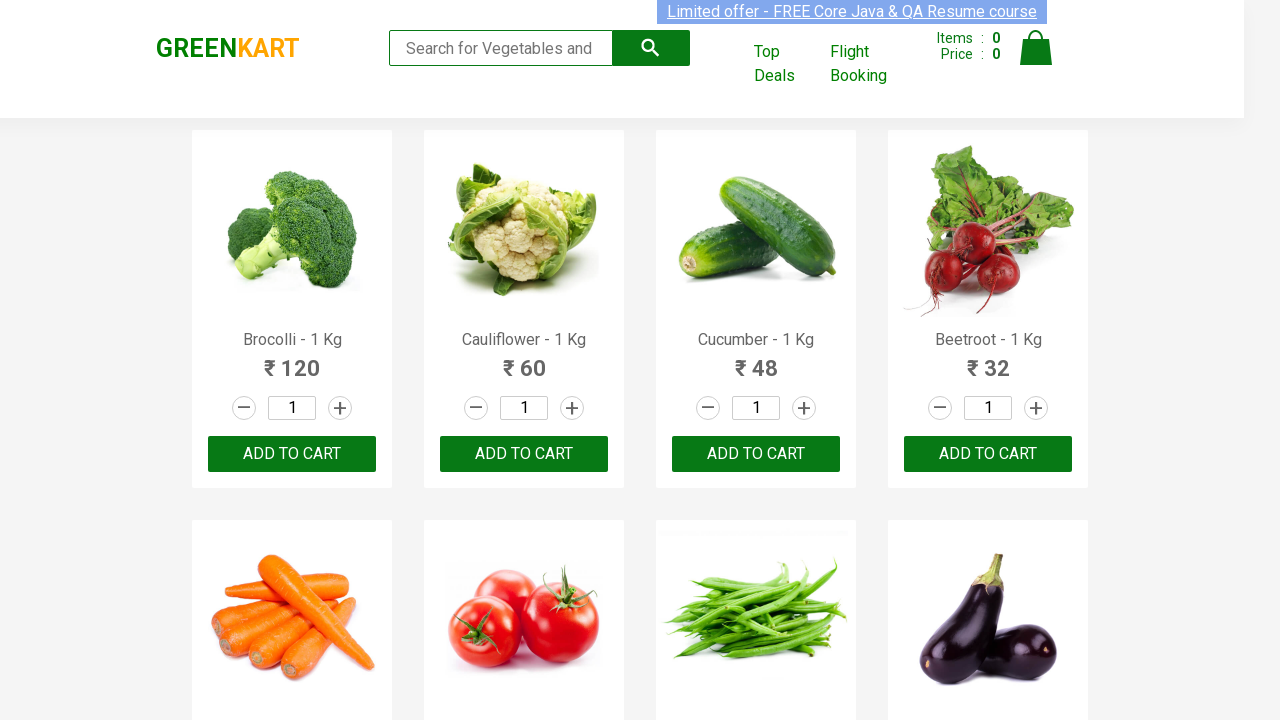

Retrieved all product name elements
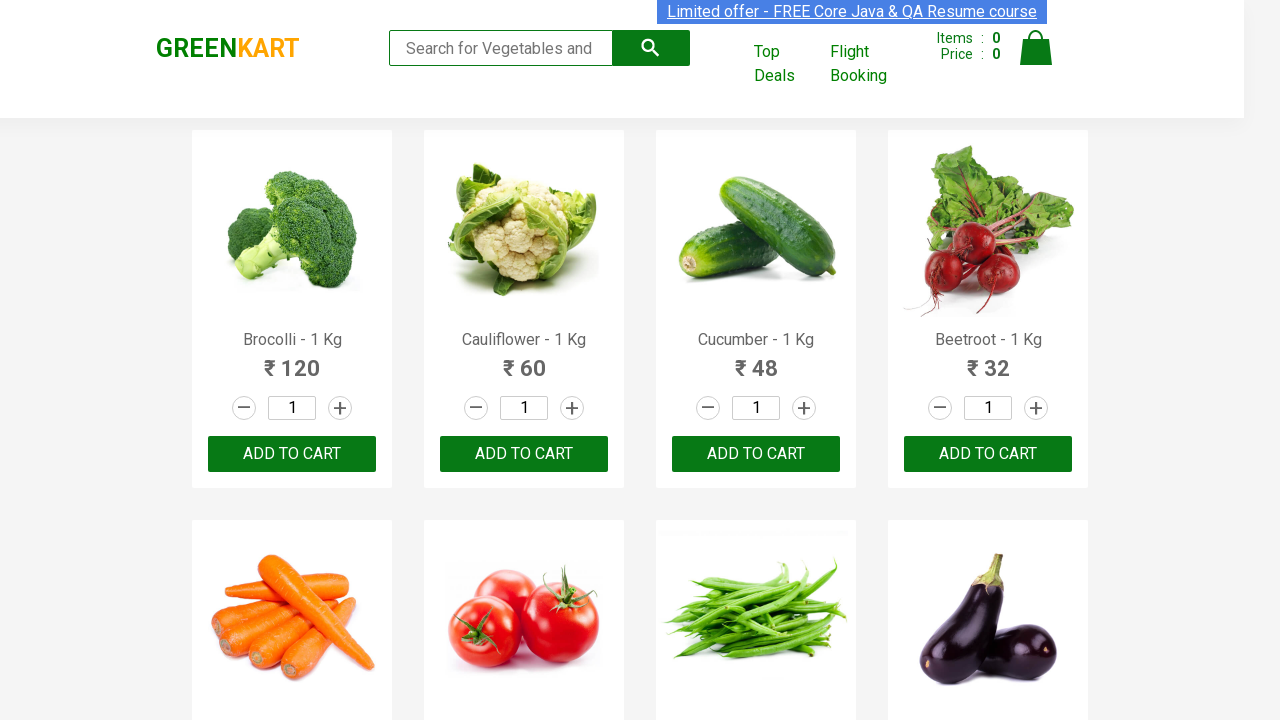

Retrieved all add to cart buttons
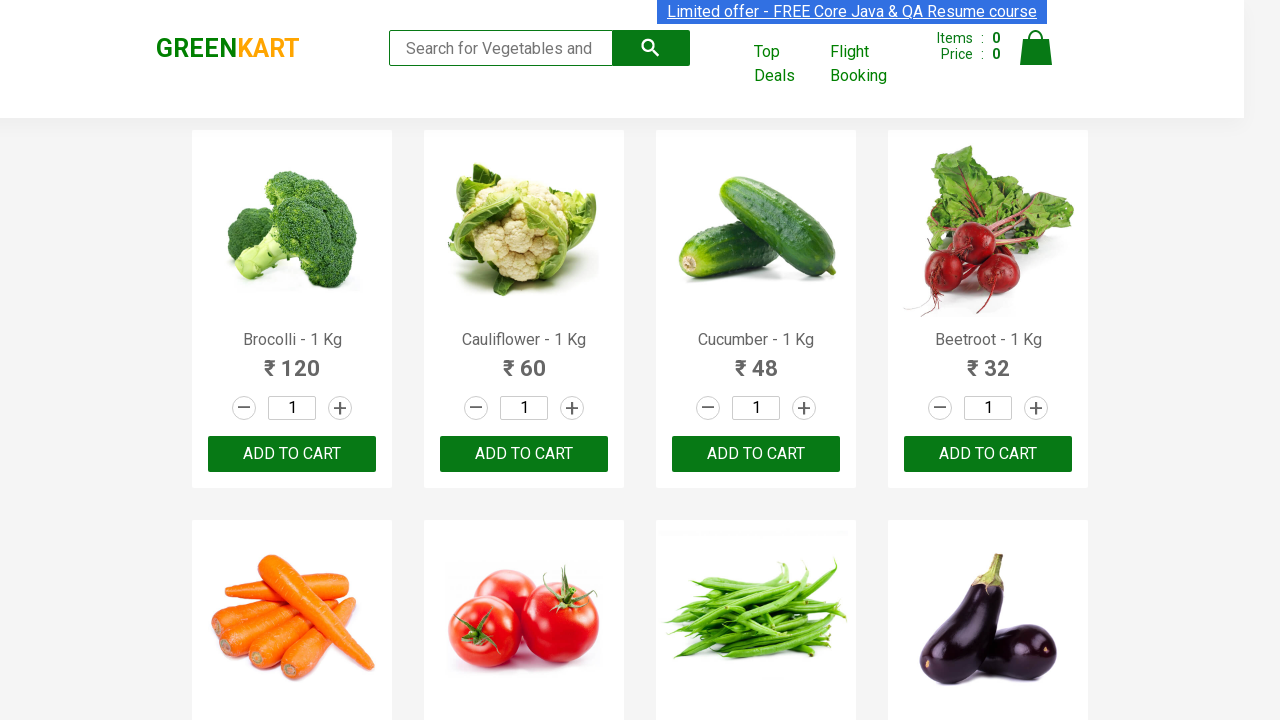

Added Cucumber to cart at (756, 454) on div.product-action button >> nth=2
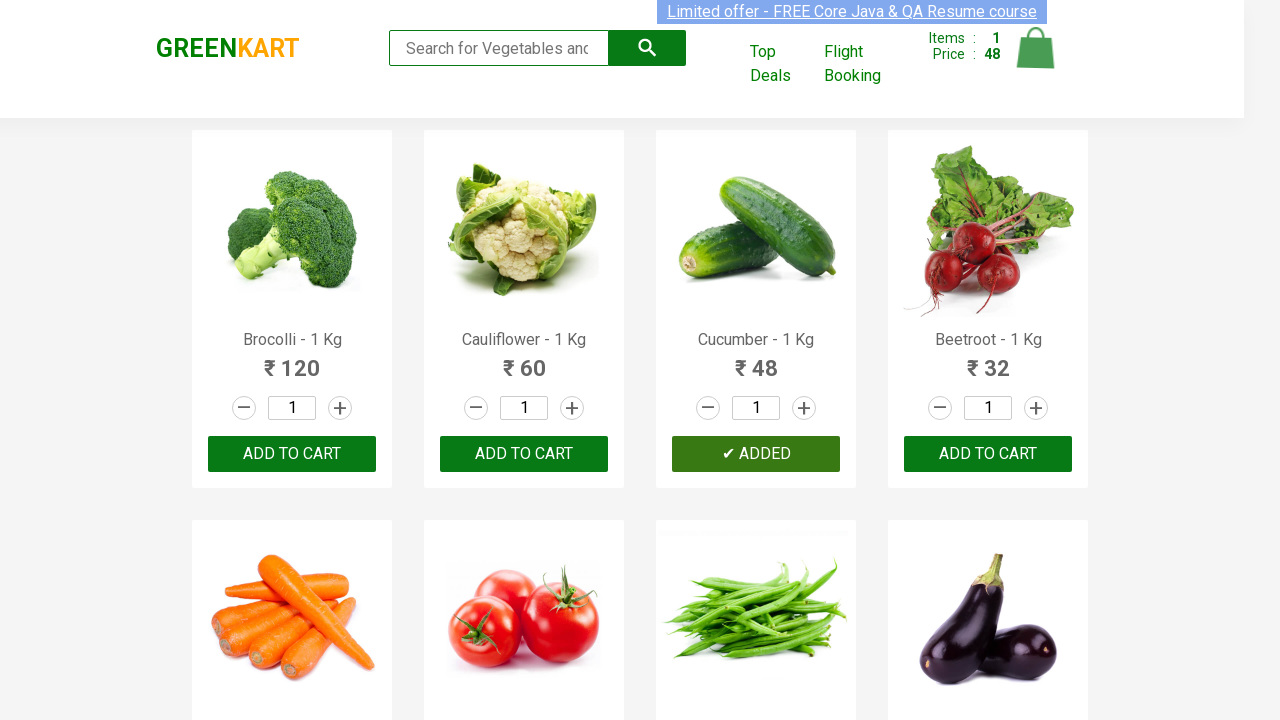

Added Tomato to cart at (524, 360) on div.product-action button >> nth=5
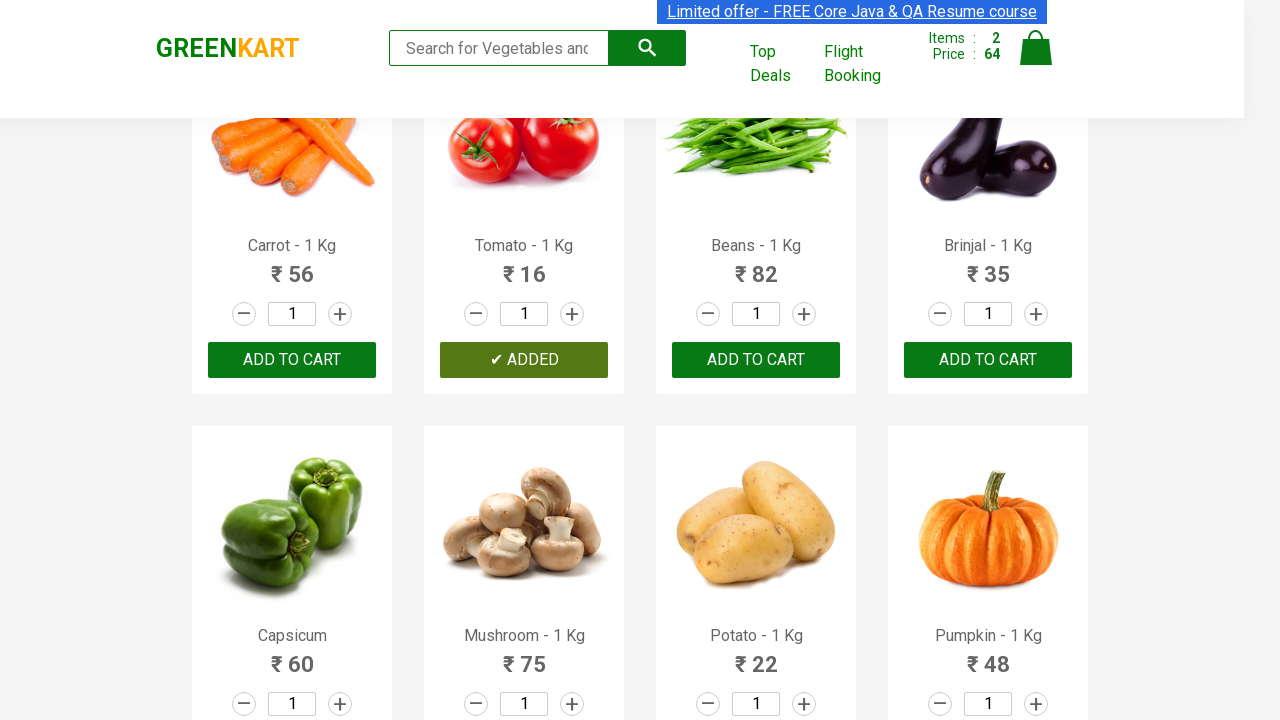

Added Brinjal to cart at (988, 360) on div.product-action button >> nth=7
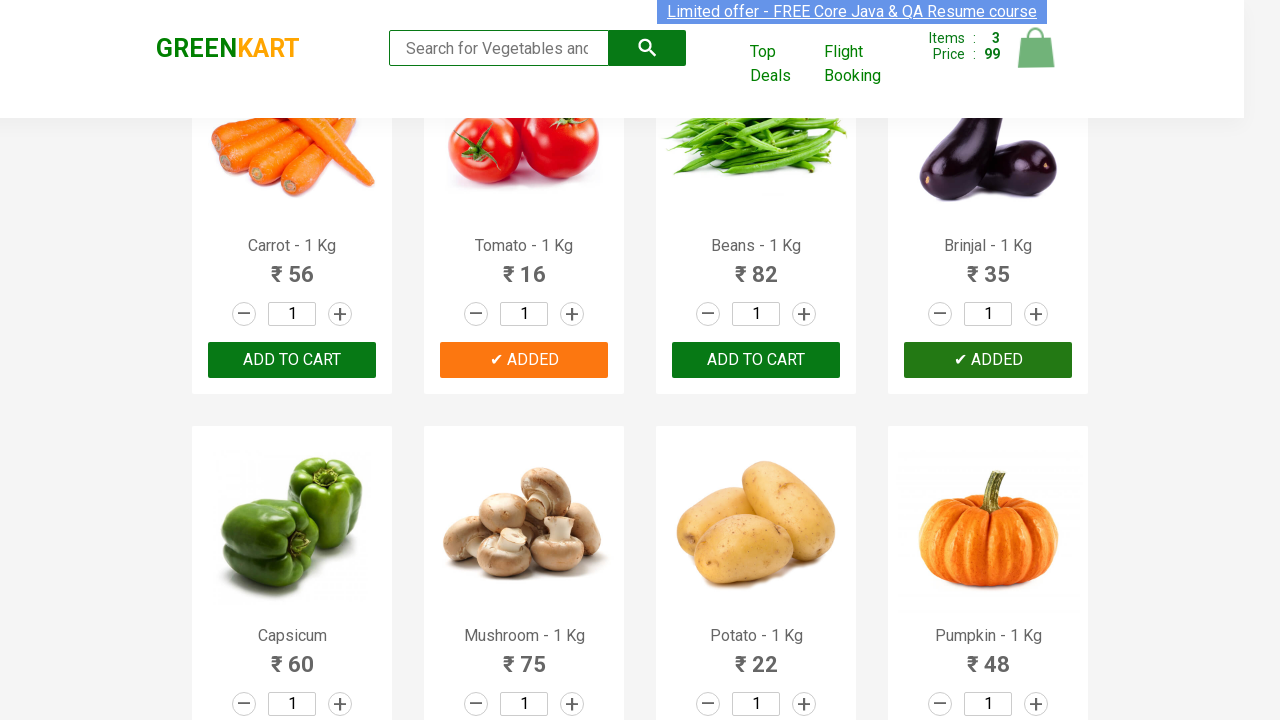

Added Corn to cart at (292, 360) on div.product-action button >> nth=12
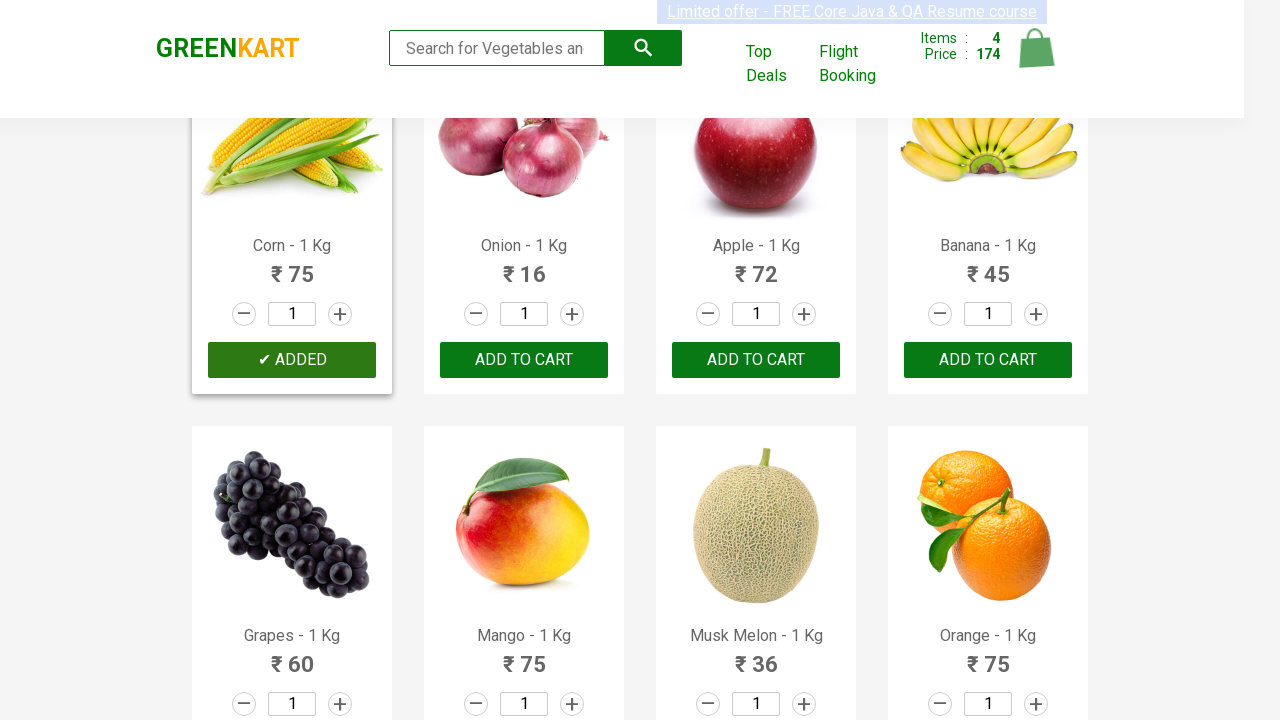

Clicked on cart icon to view cart at (1036, 48) on img[alt='Cart']
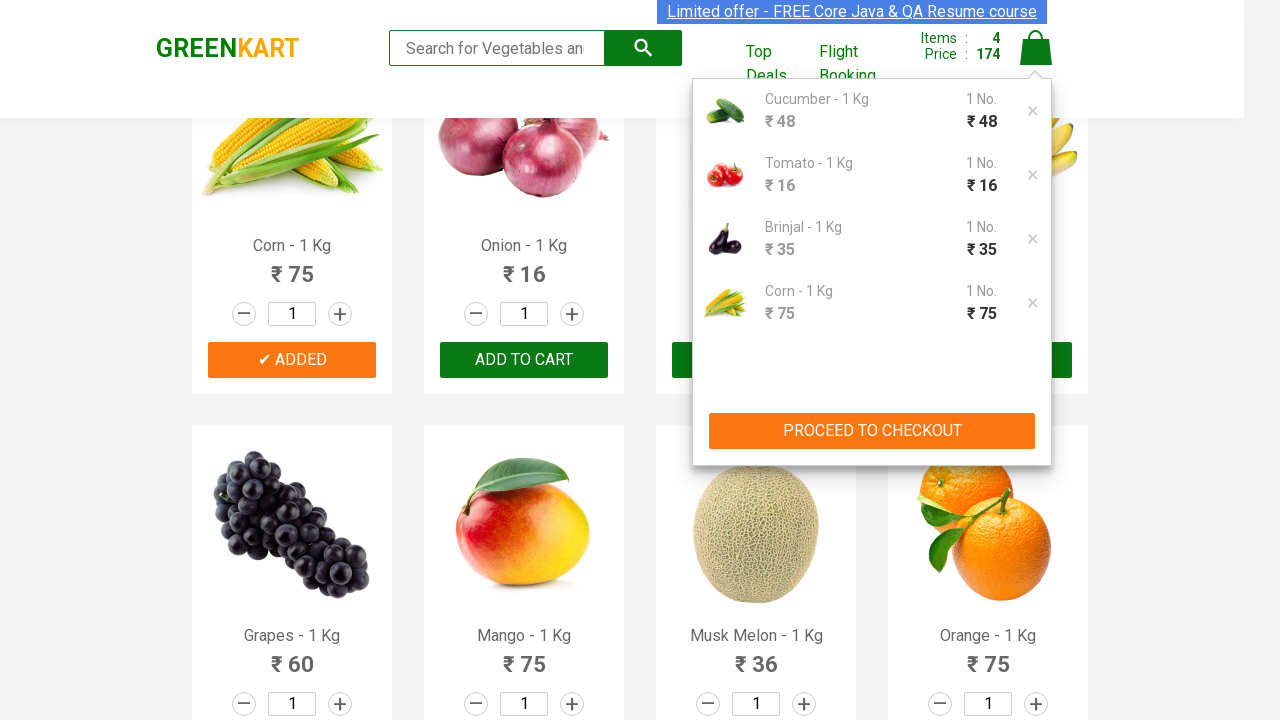

Clicked PROCEED TO CHECKOUT button at (872, 431) on button:has-text('PROCEED TO CHECKOUT')
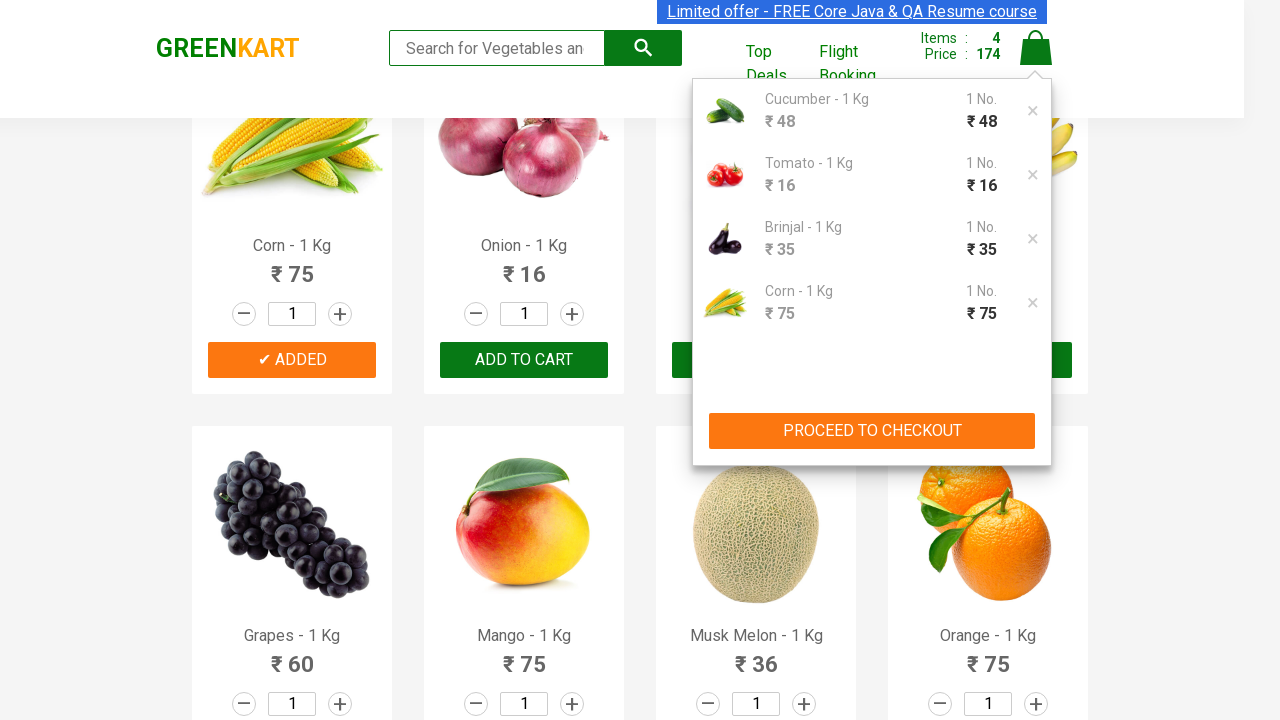

Entered promo code 'rahulshettyacademy' on input.promoCode
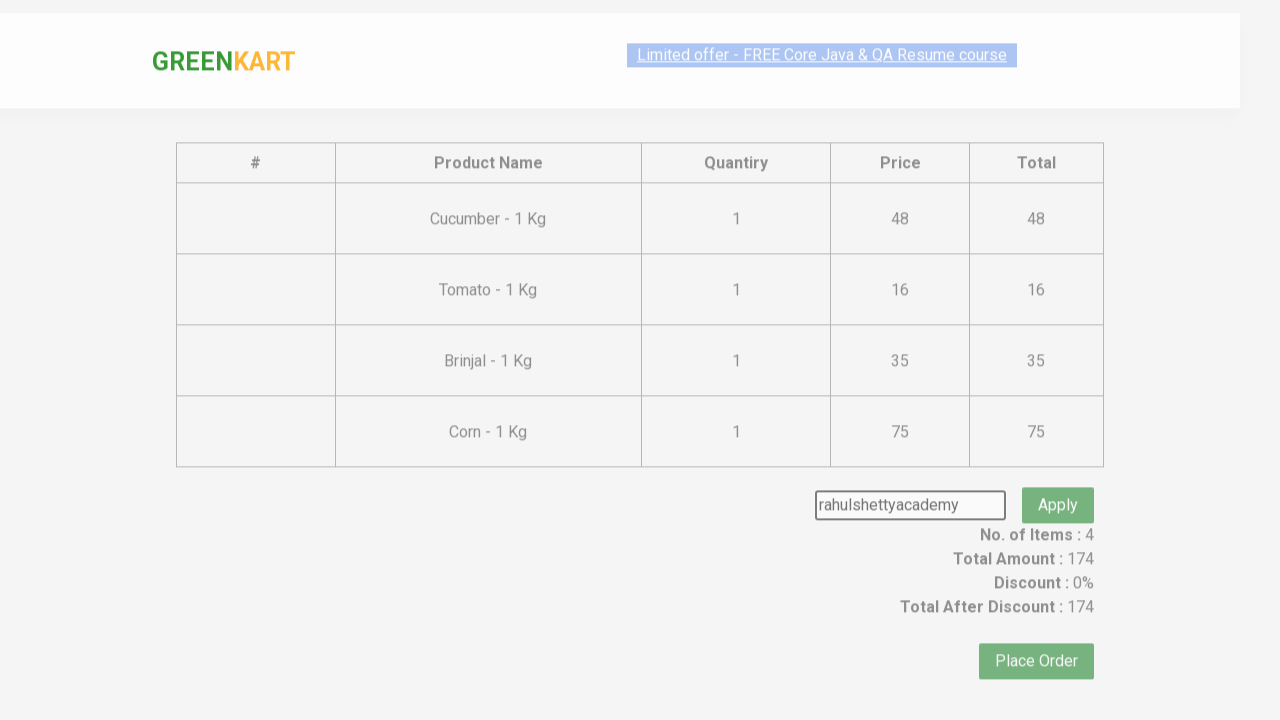

Clicked Apply button to apply promo code at (1058, 477) on button.promoBtn
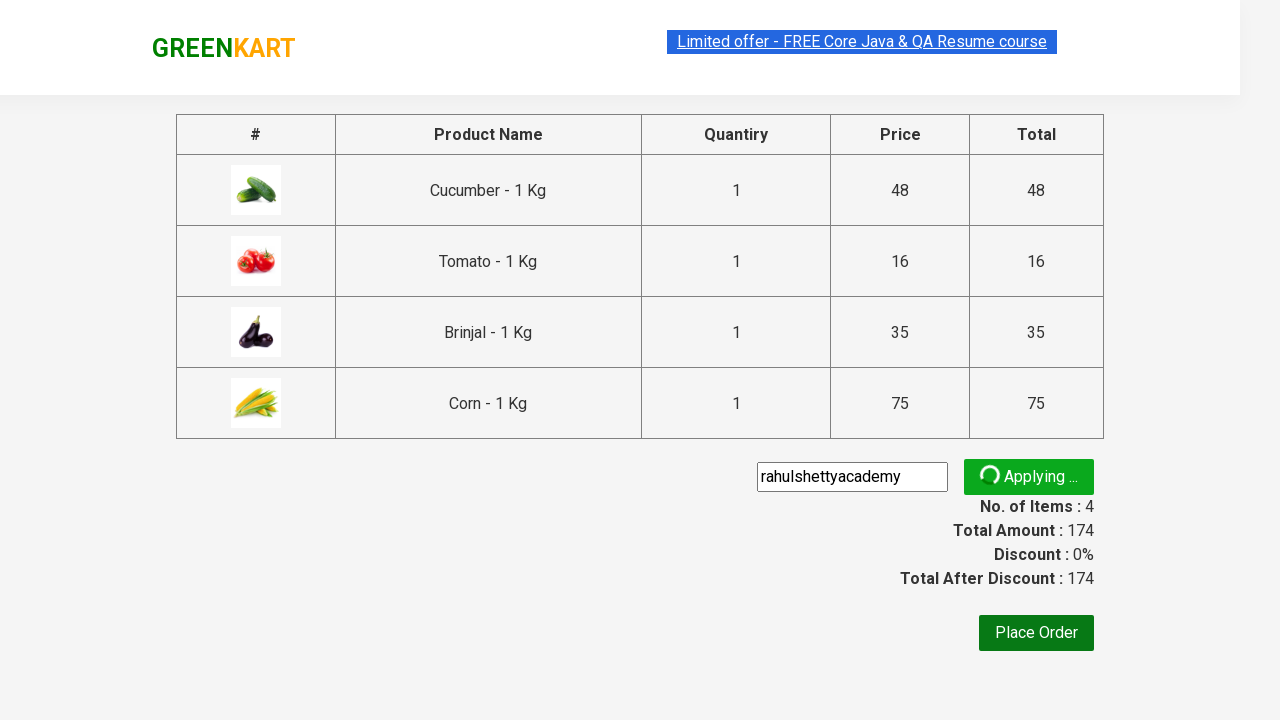

Promo code successfully applied - confirmation message displayed
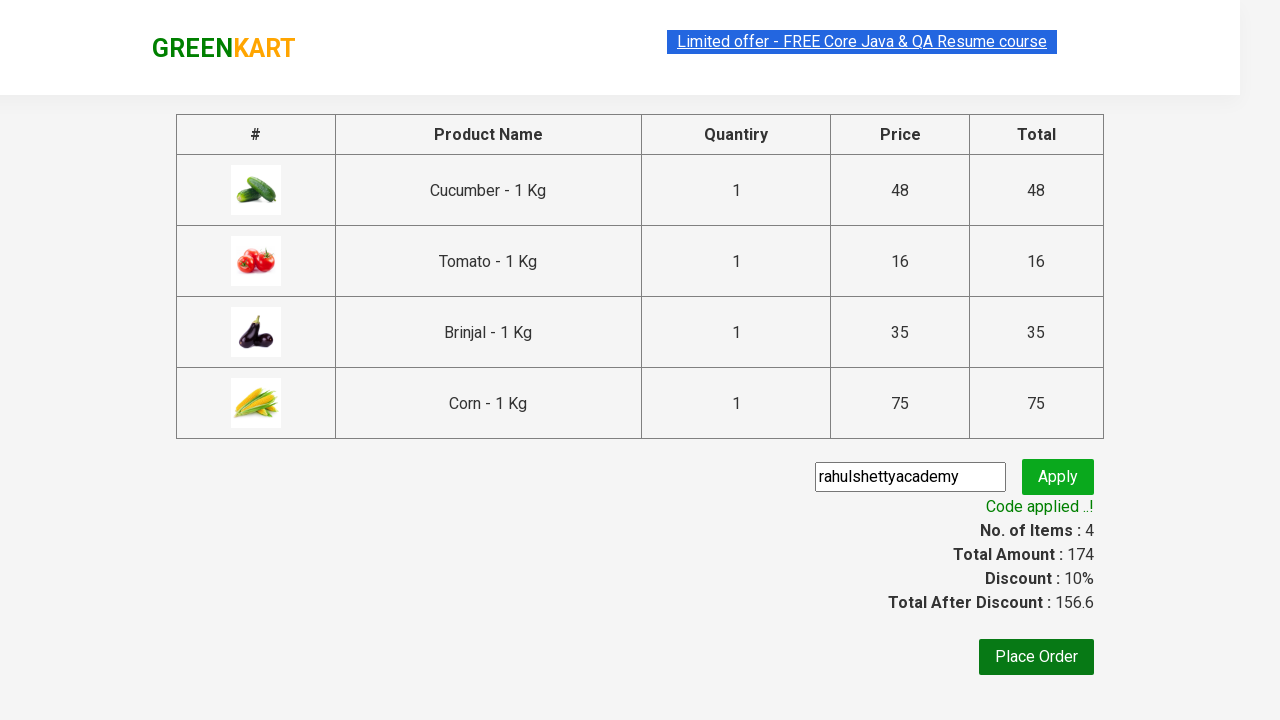

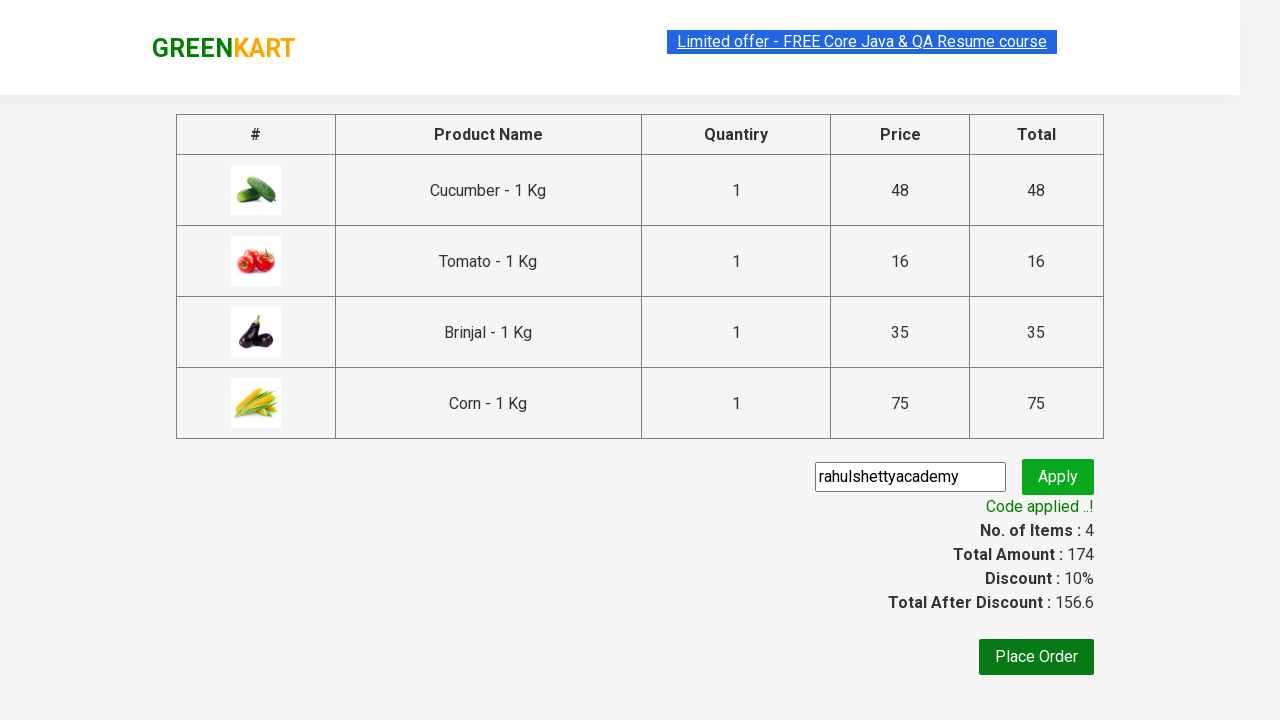